Tests that the trolley title item count increases to 1 when a product is added

Starting URL: https://gabrielrowan.github.io/Finleys-Farm-Shop-FE/products.html

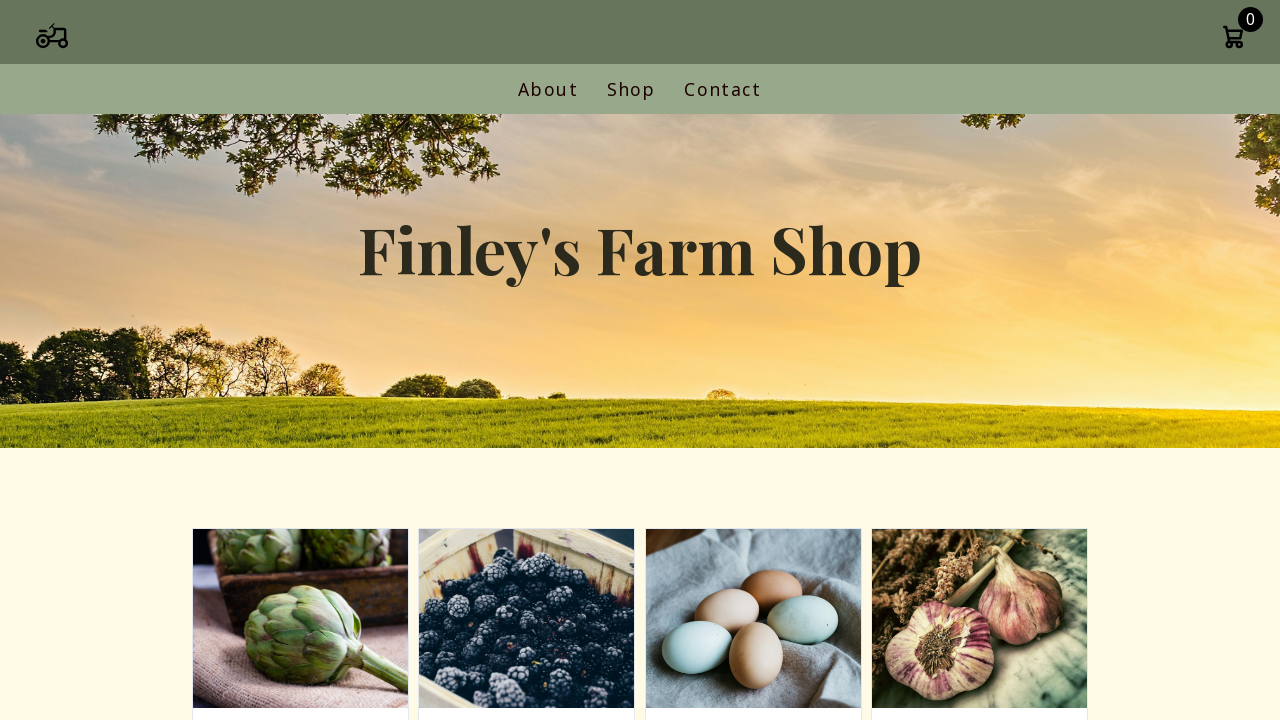

Waited for add-to-cart button to be visible
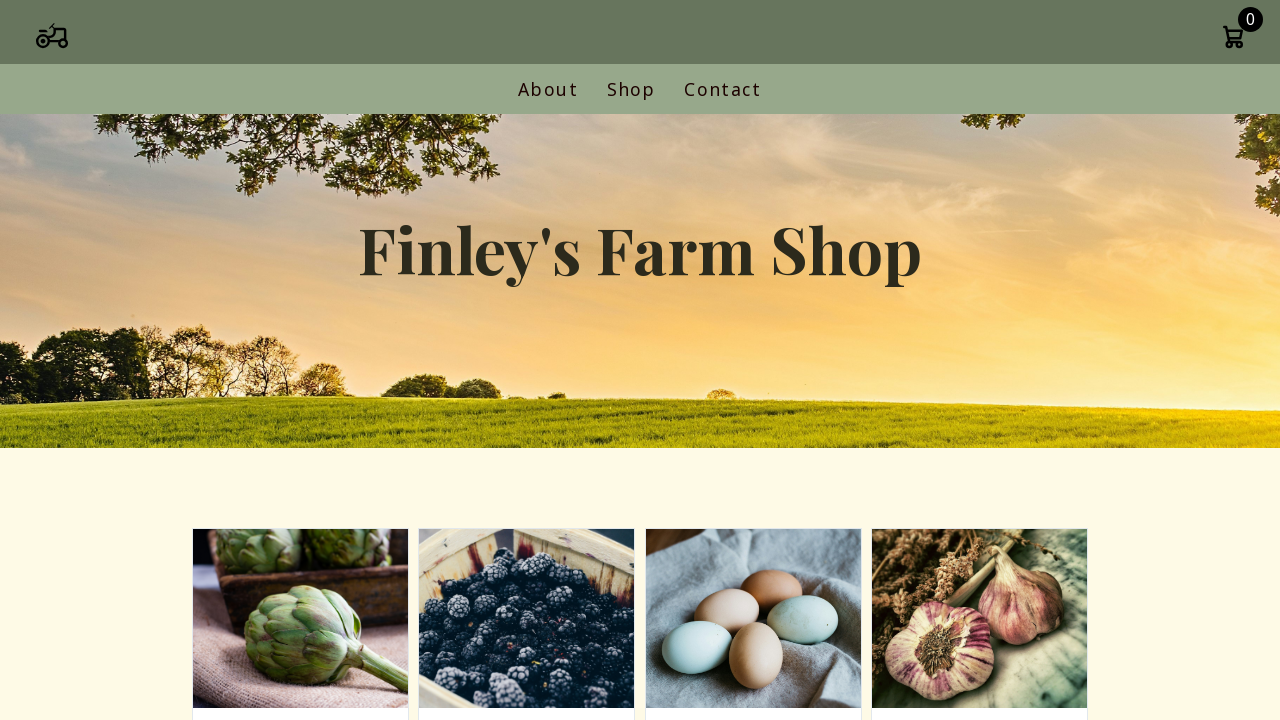

Clicked the first add-to-cart button to add product to trolley at (300, 361) on .add-to-cart >> nth=0
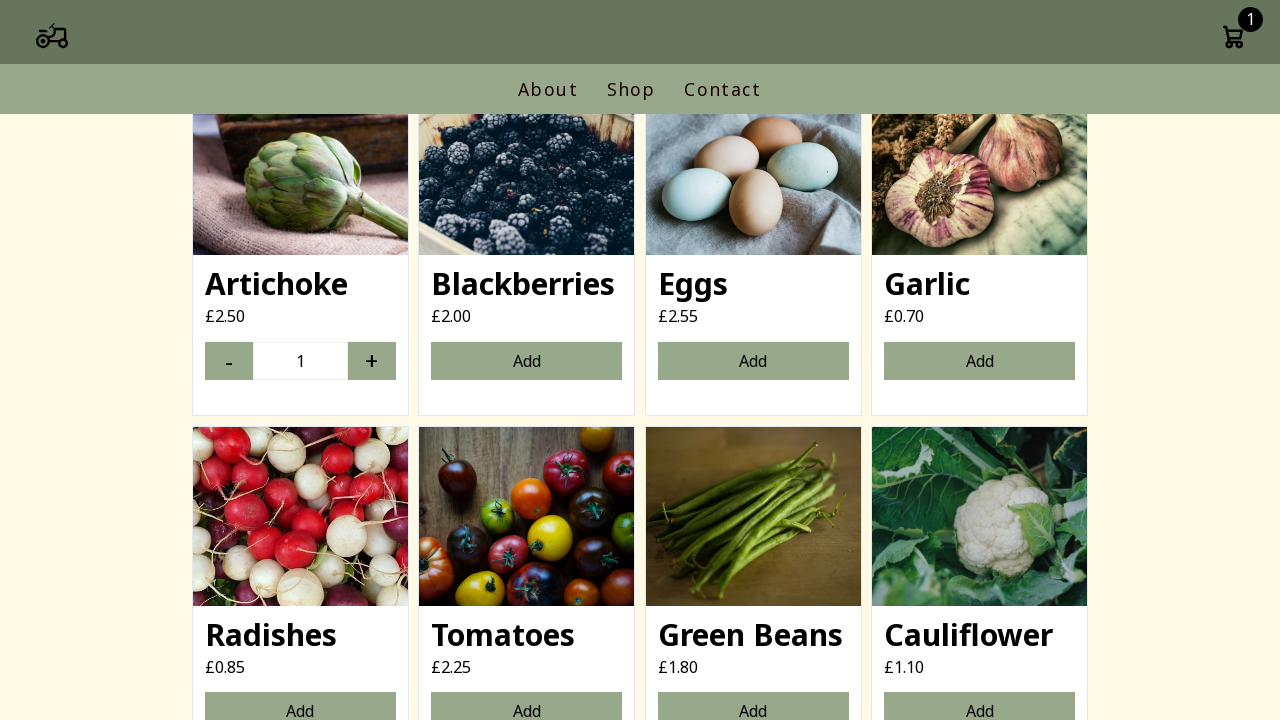

Clicked cart icon to open trolley modal at (1233, 39) on .cart-icon-container
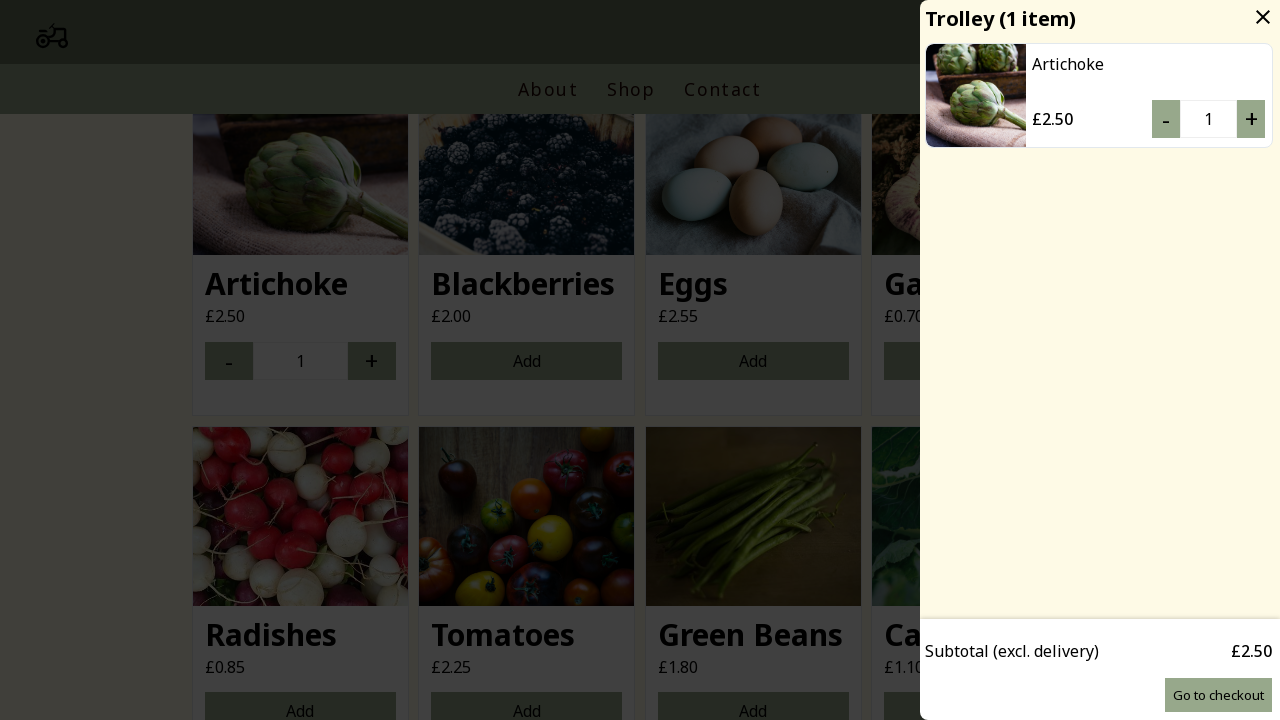

Retrieved trolley header title text to check item count
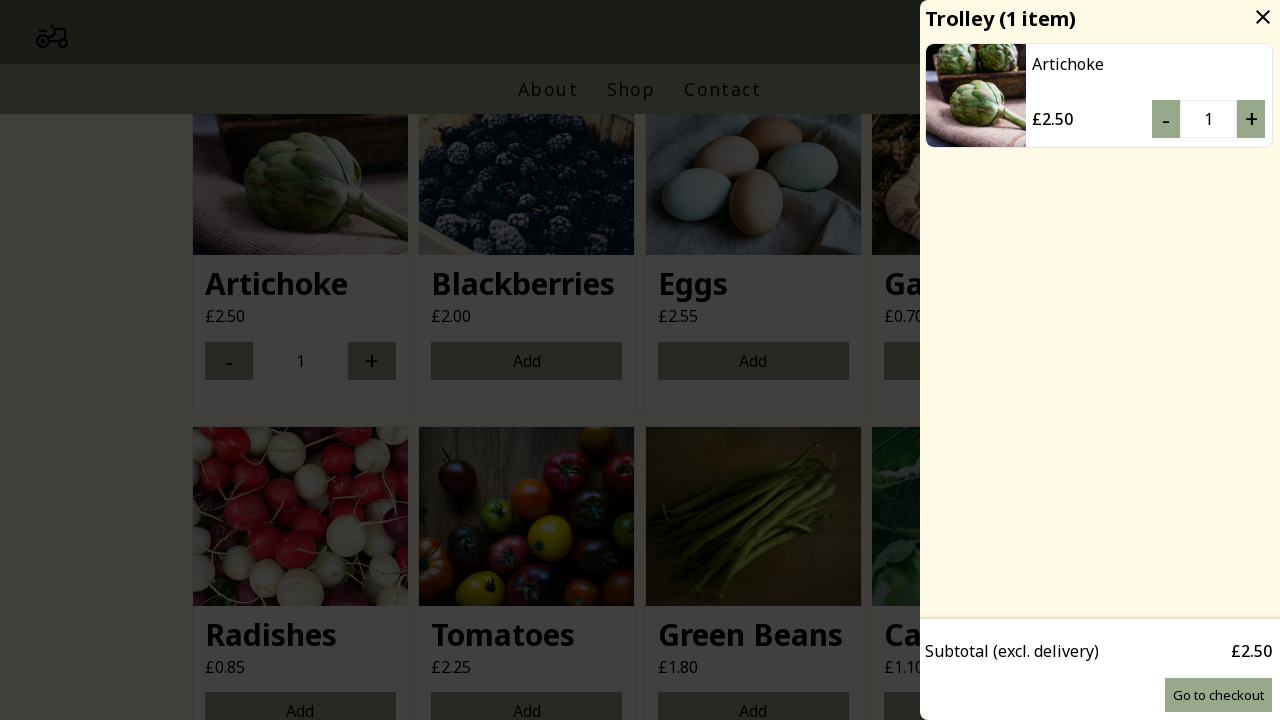

Extracted item count from trolley title
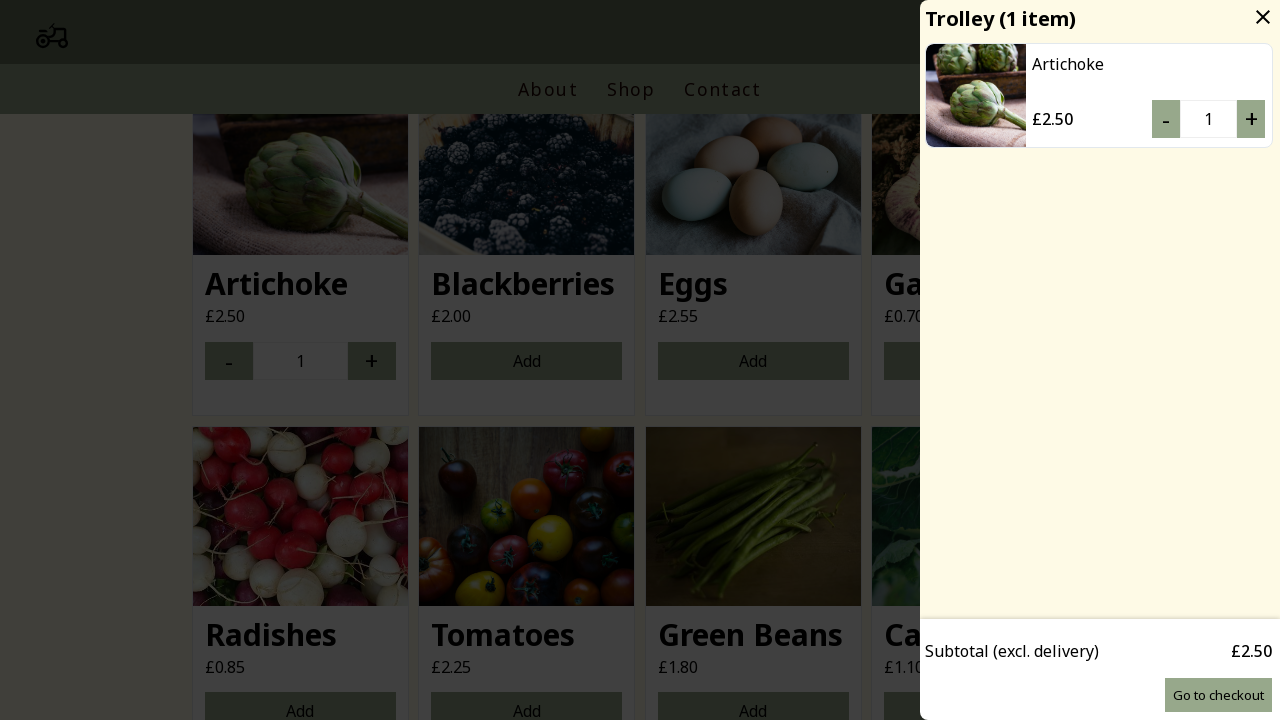

Verified that trolley item count equals 1
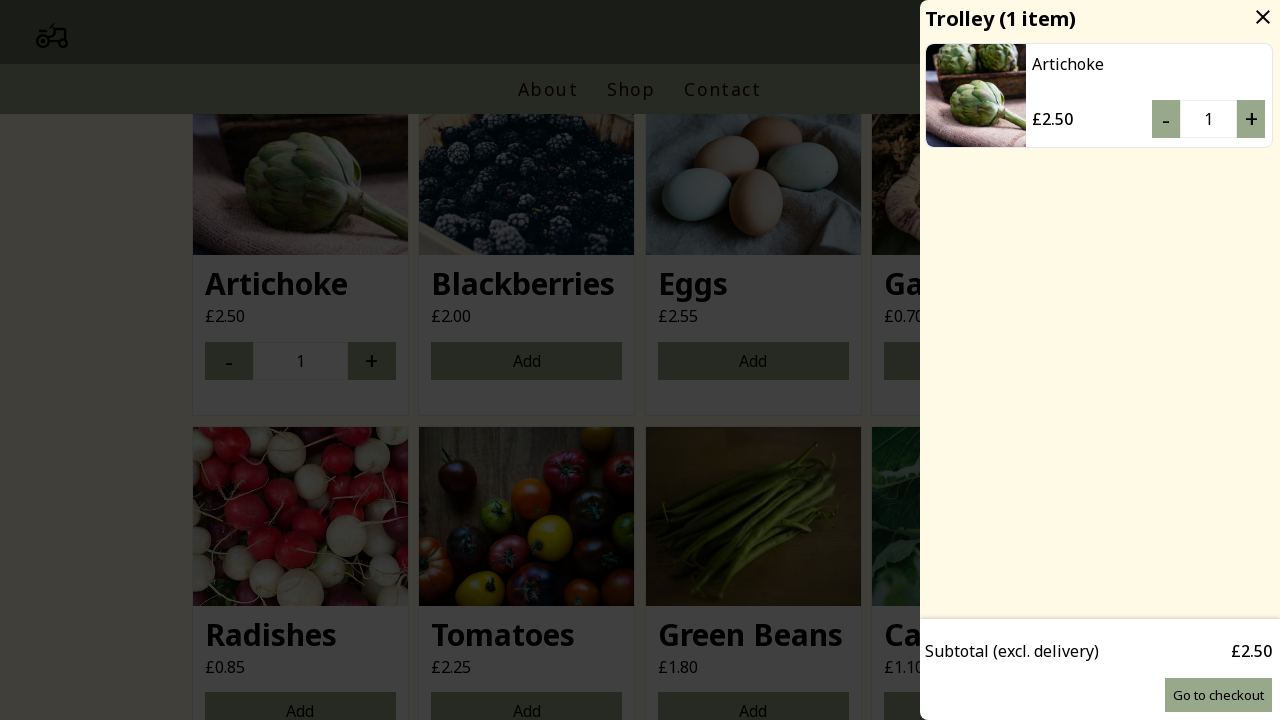

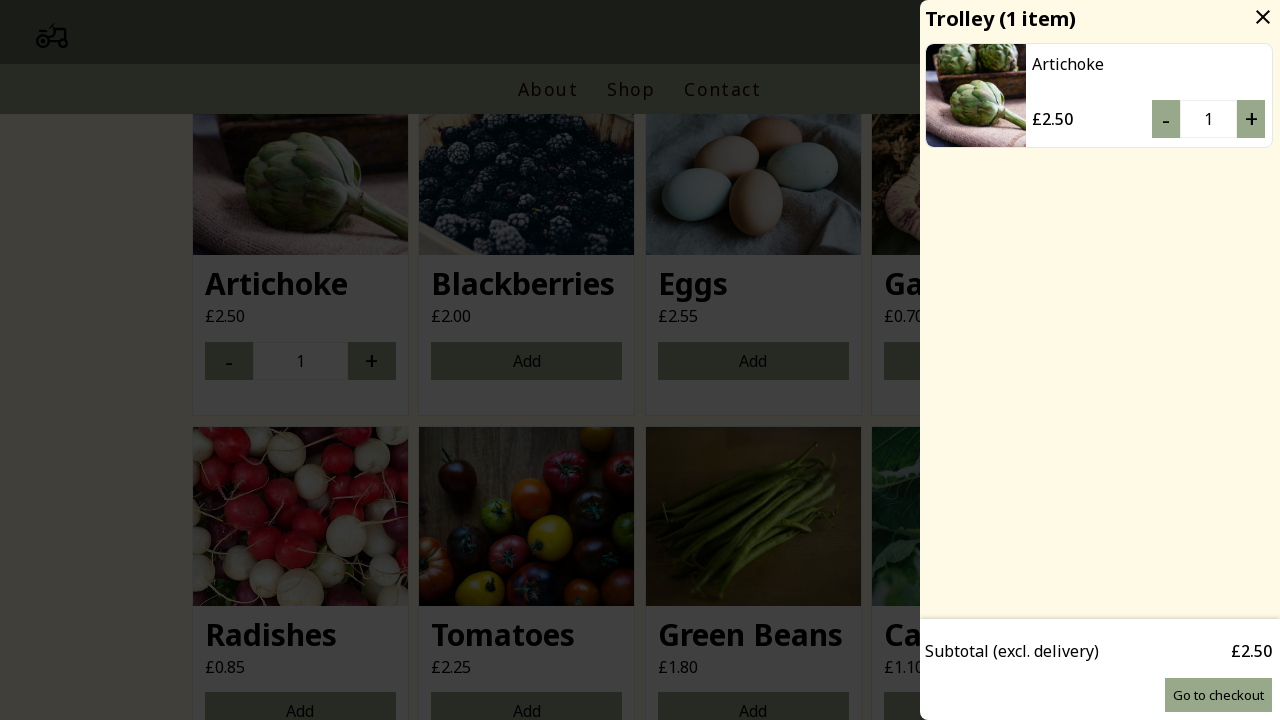